Tests fluent wait functionality by navigating to a loading images page and waiting for a landscape image element to appear, then verifying its src attribute contains "landscape"

Starting URL: https://bonigarcia.dev/selenium-webdriver-java/loading-images.html

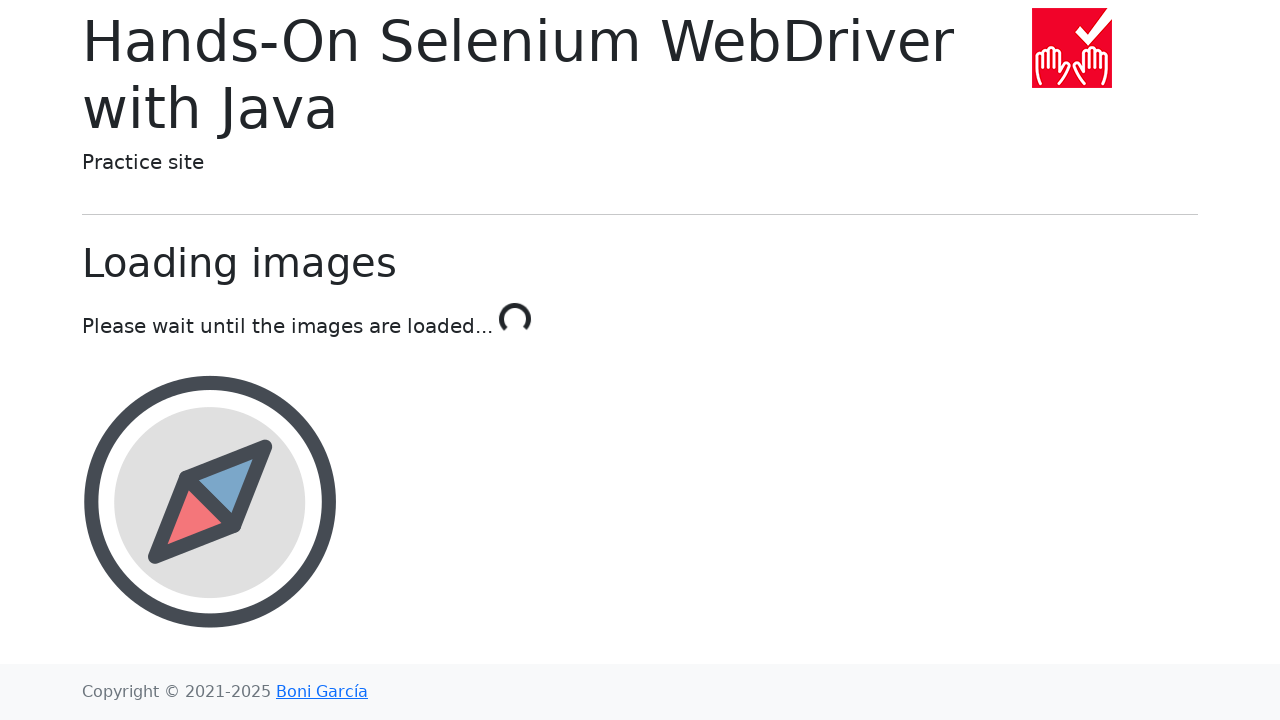

Navigated to loading images page
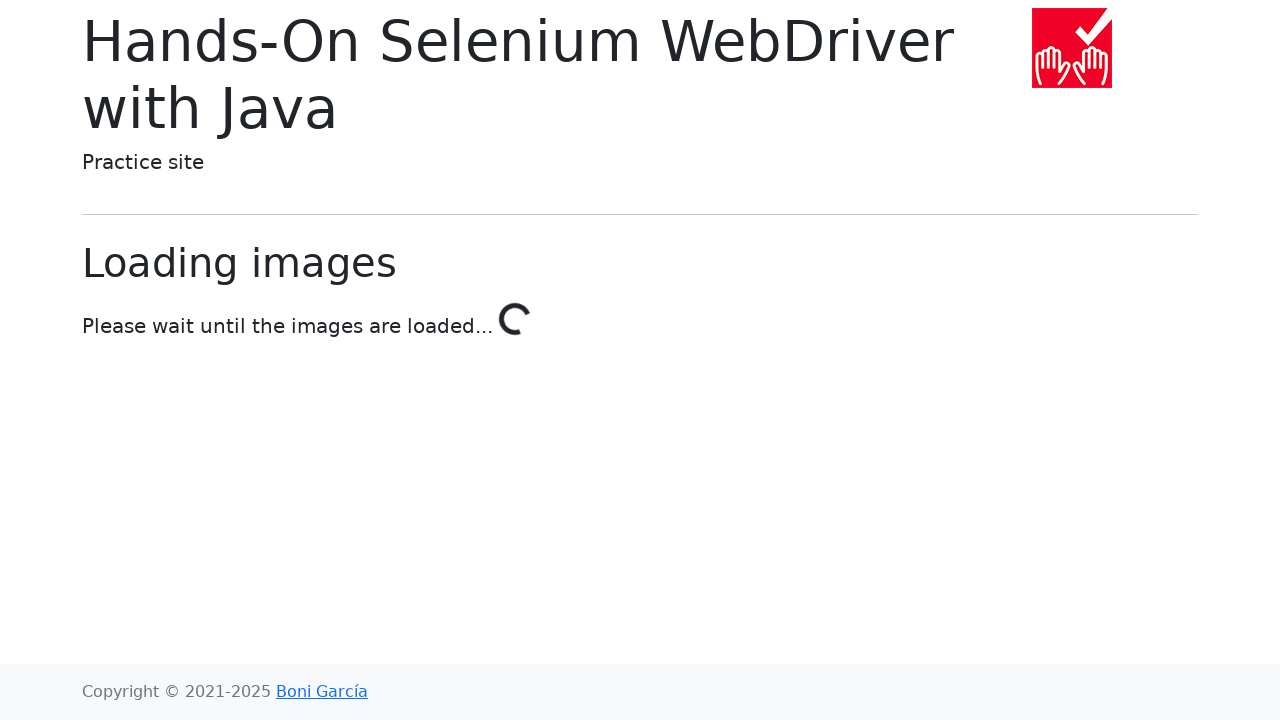

Waited for landscape image element to appear
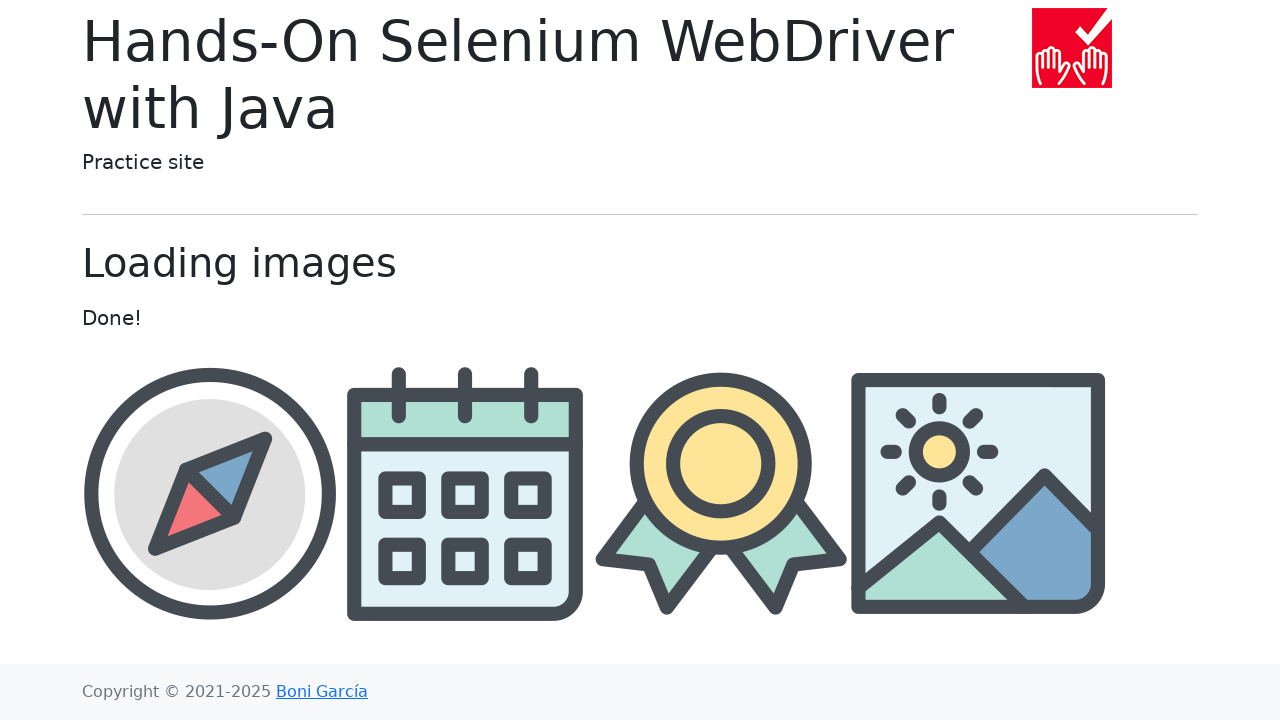

Retrieved src attribute from landscape image: img/landscape.png
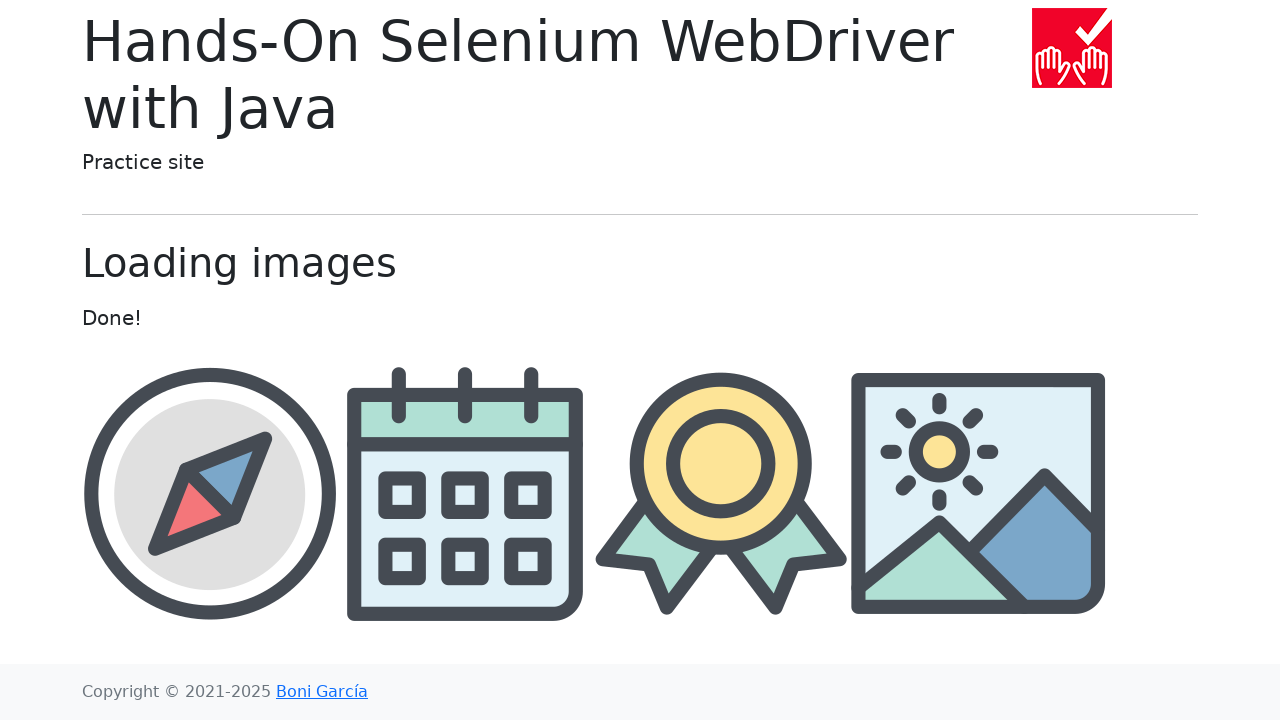

Verified src attribute contains 'landscape'
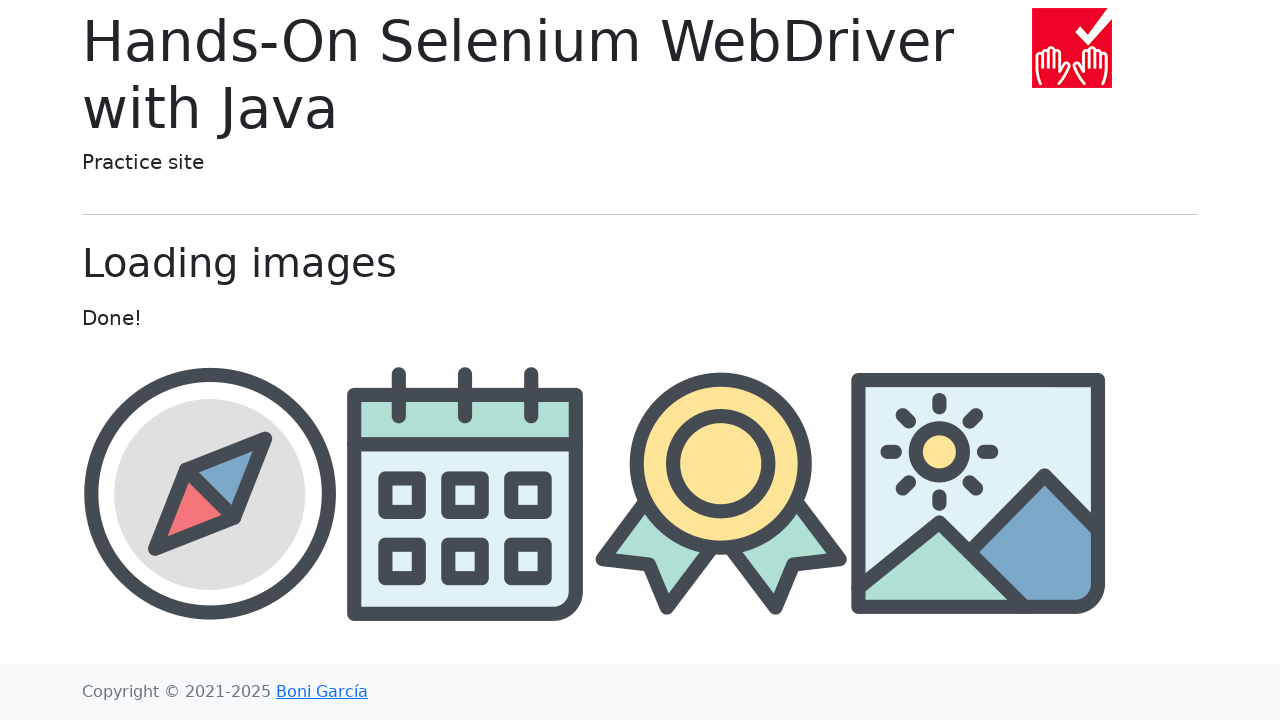

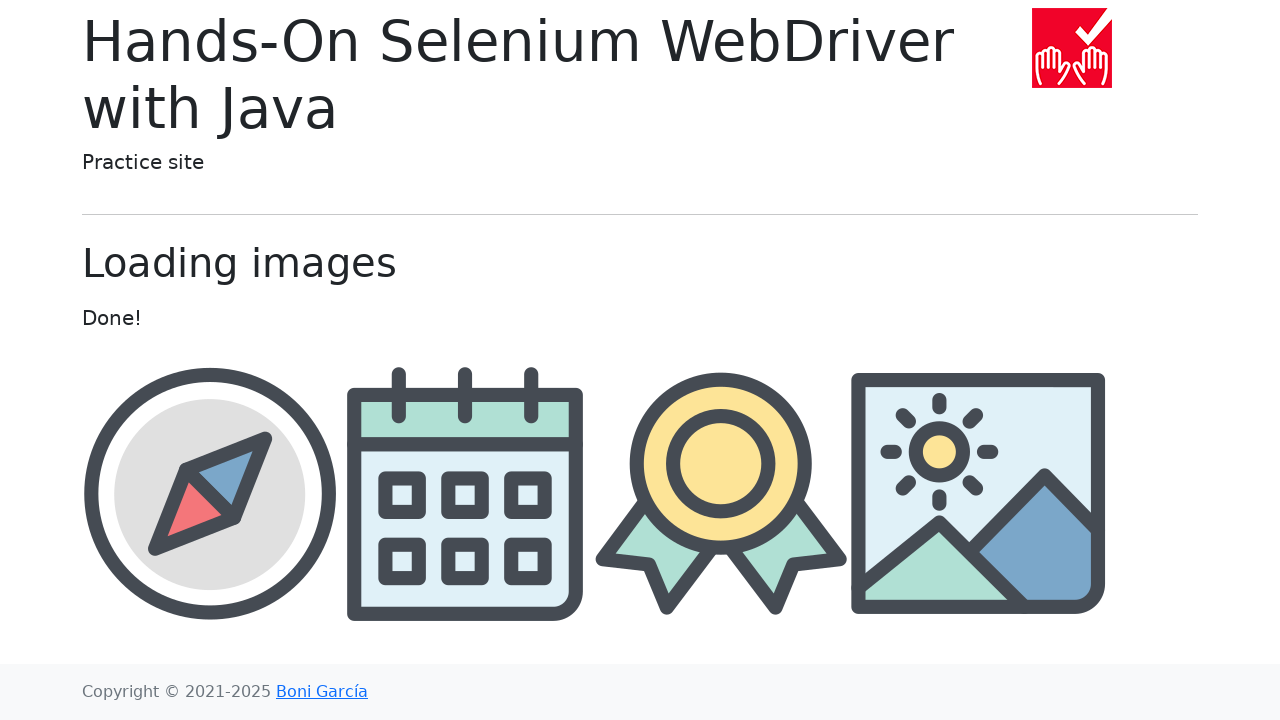